Tests handling of a simple JavaScript alert with only an OK button

Starting URL: http://the-internet.herokuapp.com/javascript_alerts

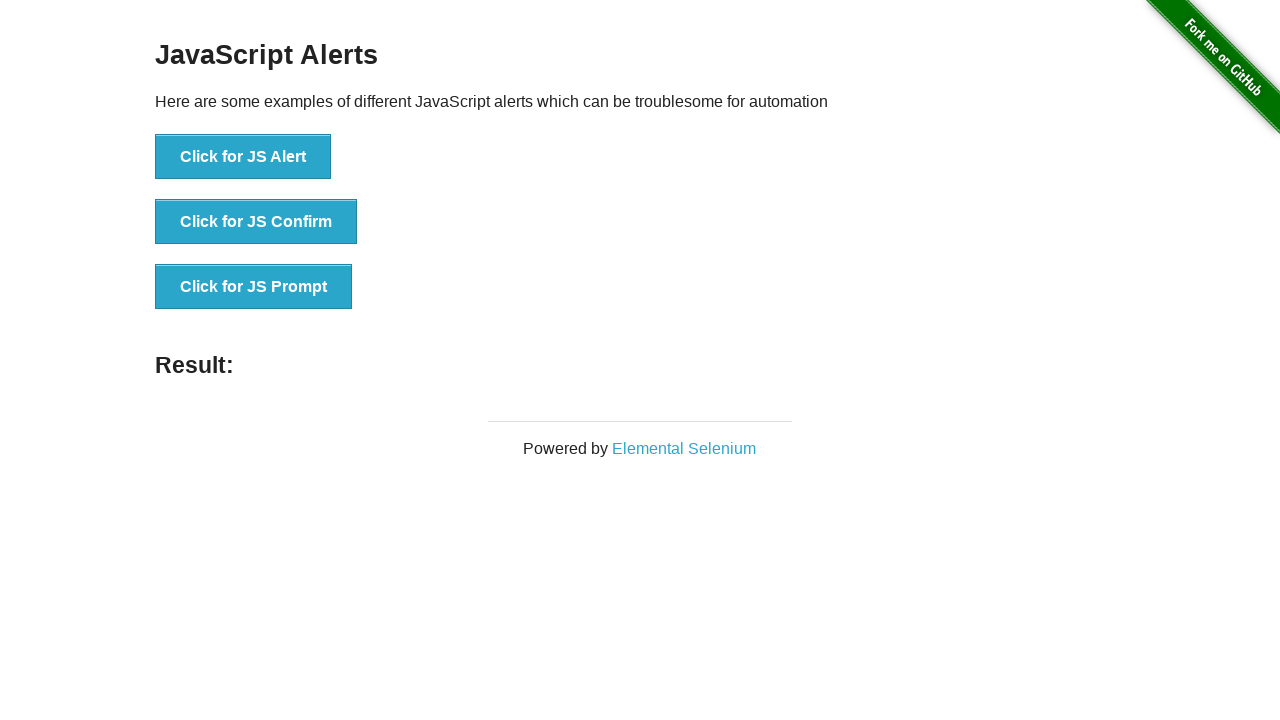

Clicked button to trigger simple JavaScript alert at (243, 157) on xpath=//button[normalize-space()='Click for JS Alert']
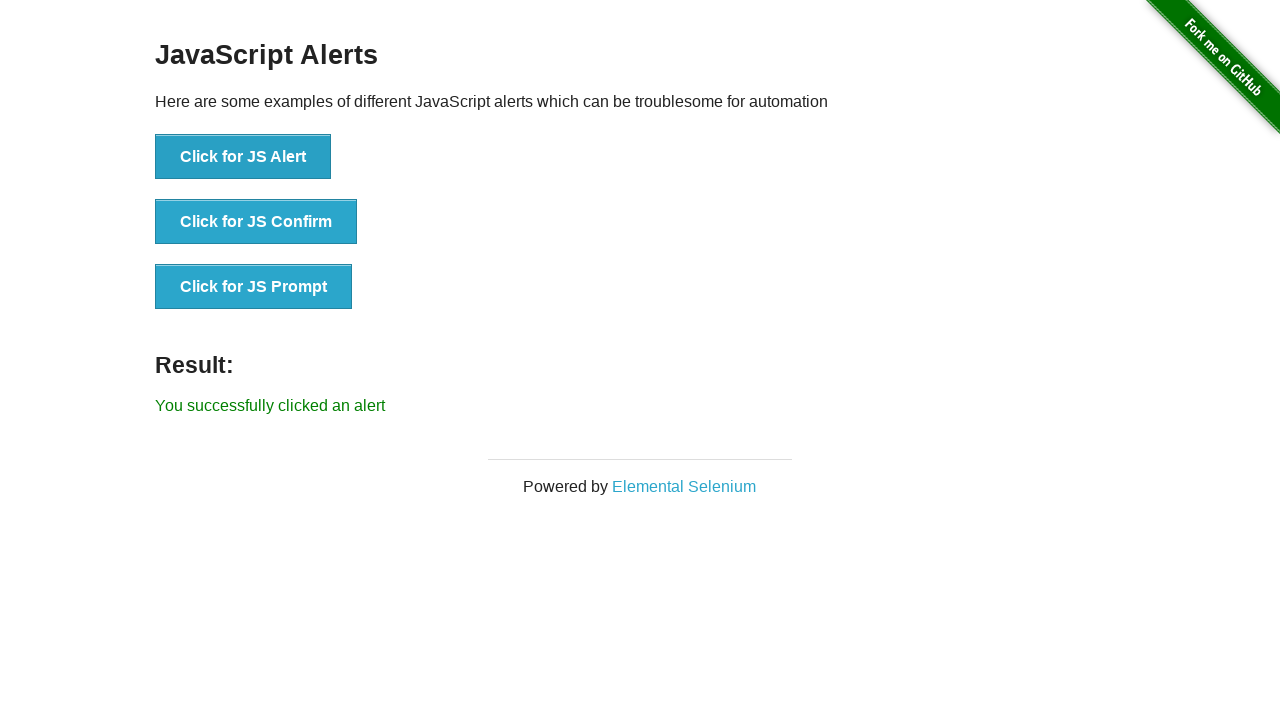

Set up dialog handler to accept alerts
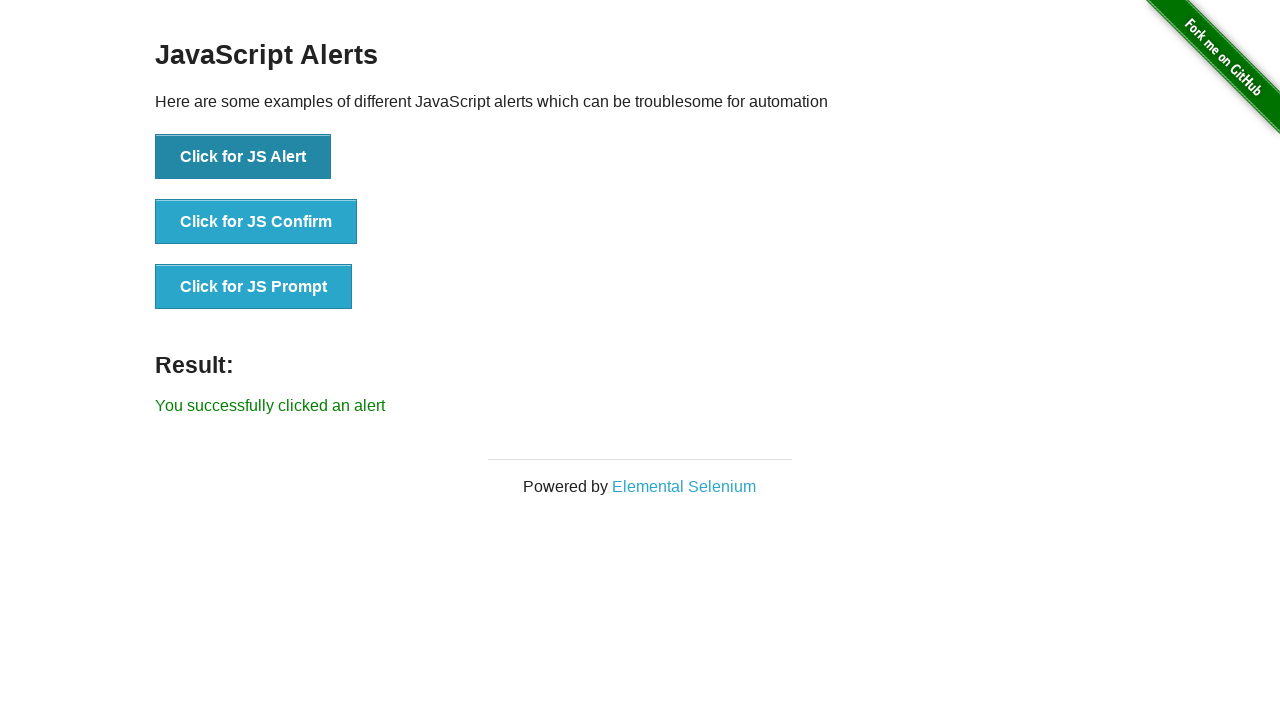

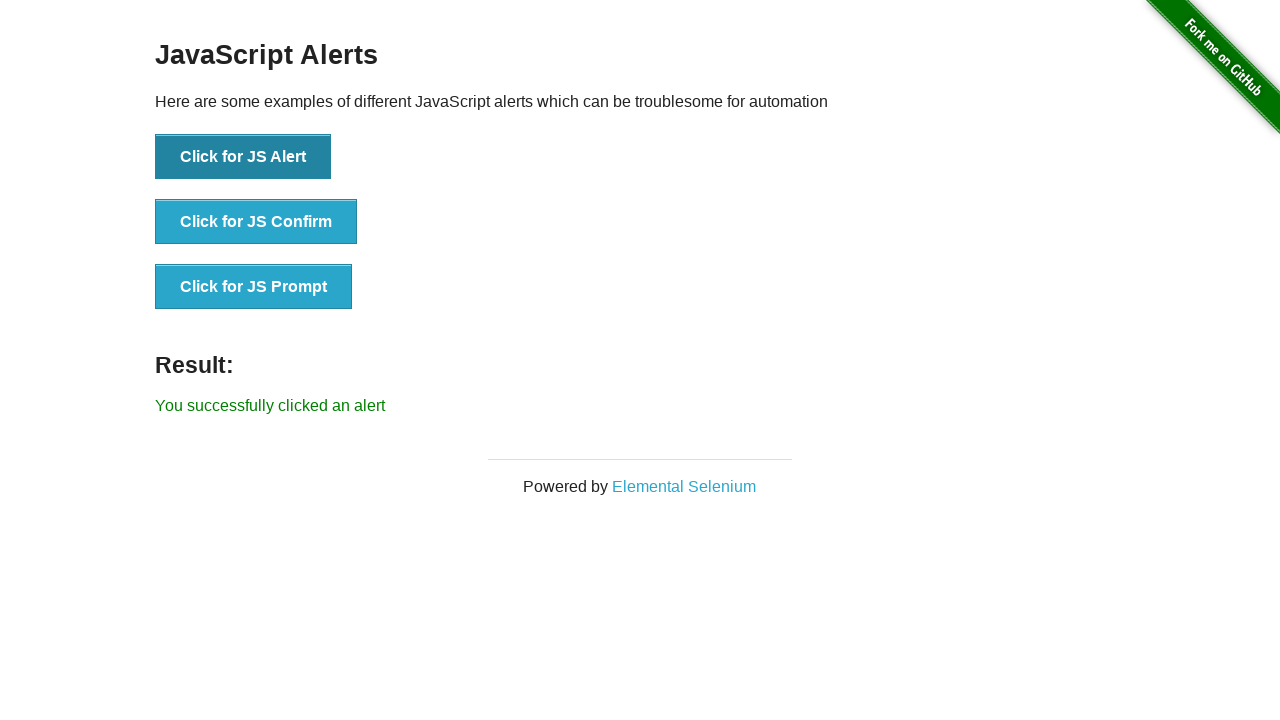